Navigates to xndev.com and clicks on the search trigger button to open the search interface

Starting URL: https://www.xndev.com

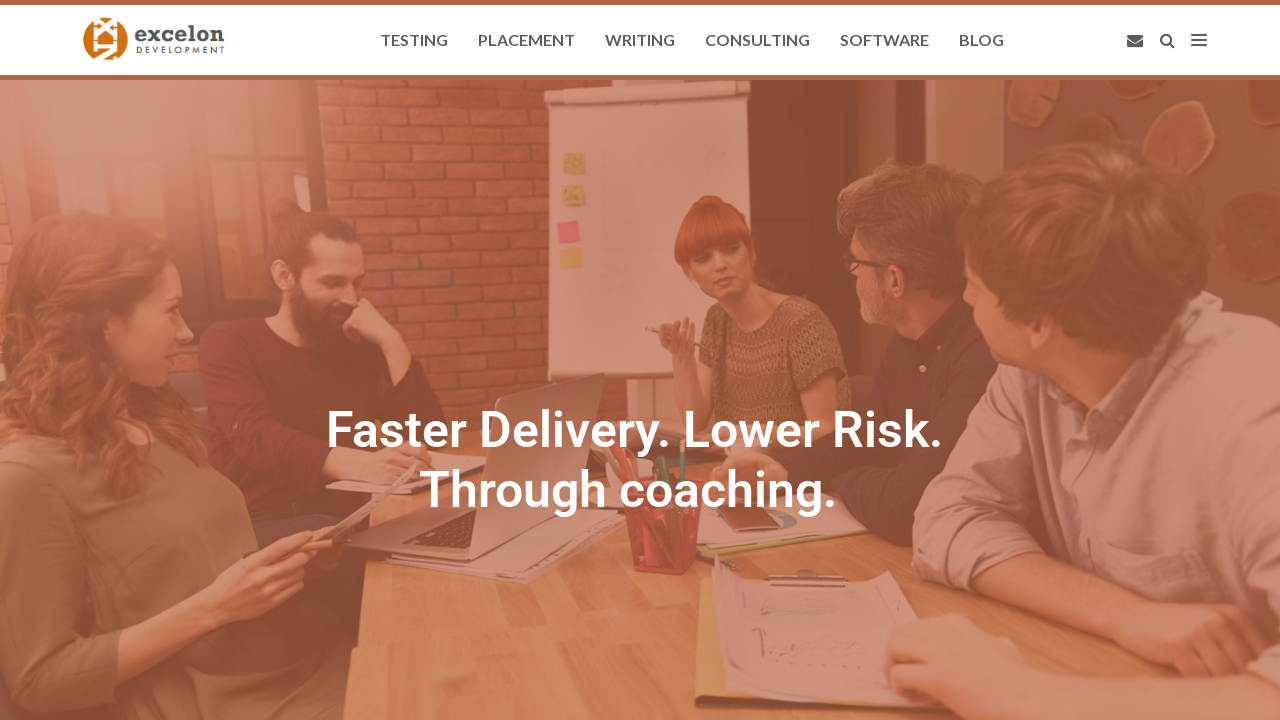

Navigated to https://www.xndev.com
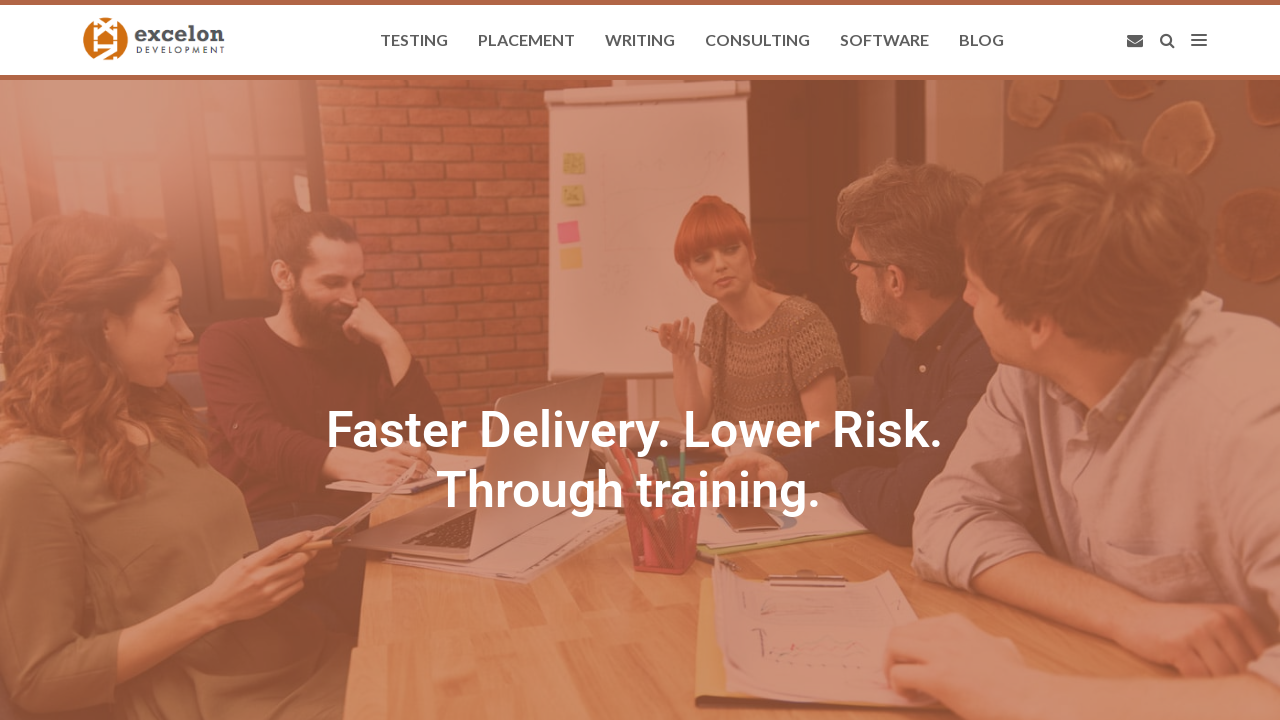

Clicked on search trigger button to open search interface at (1167, 40) on a.tb-search-trigger.menu-btn
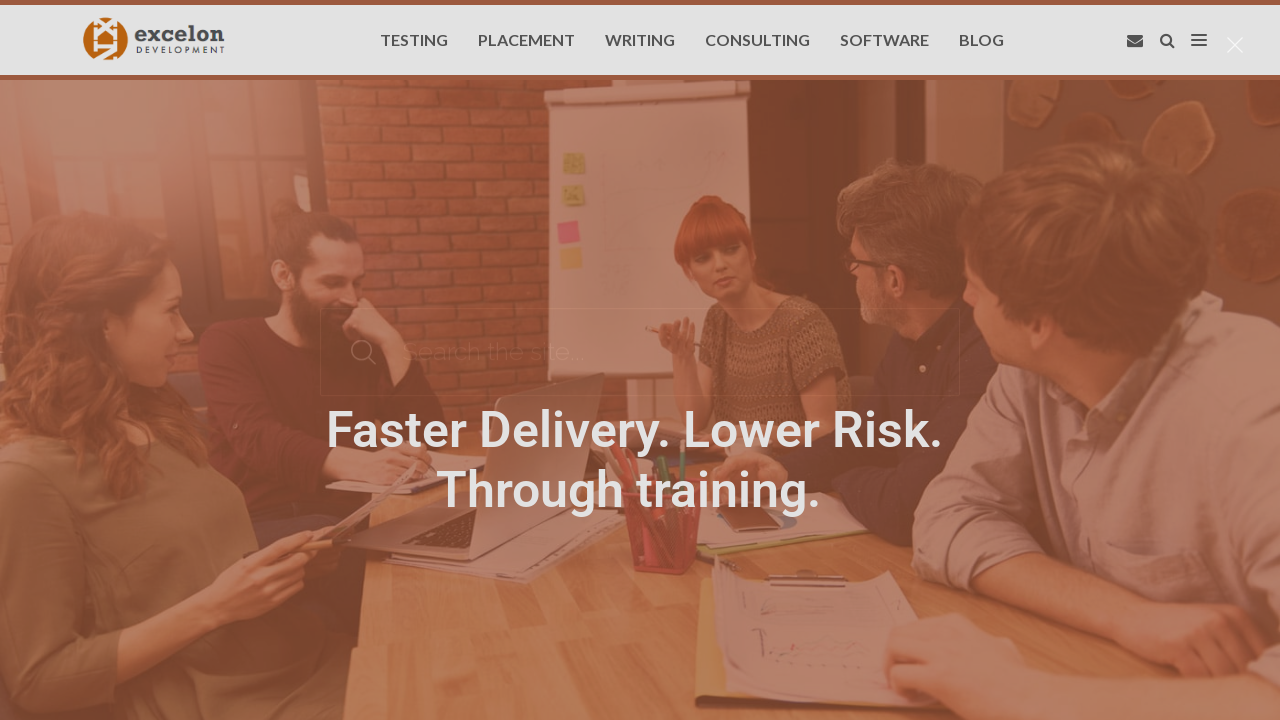

Waited for search interface to load
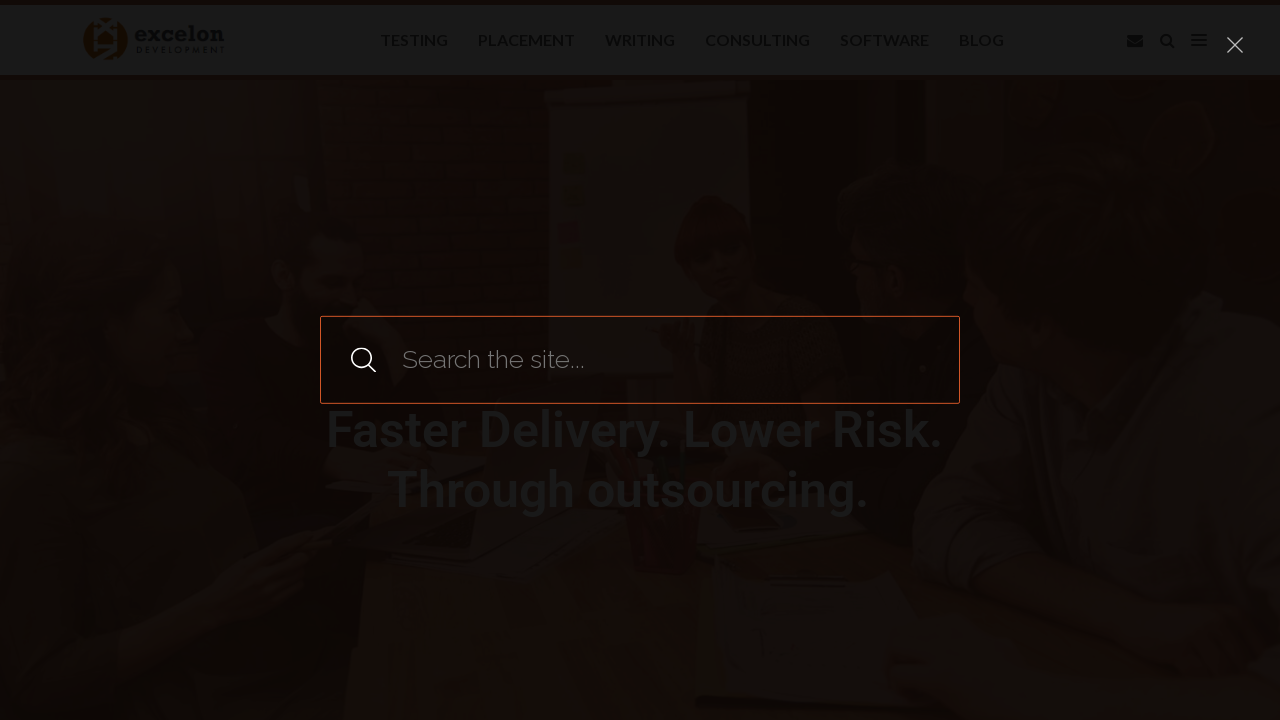

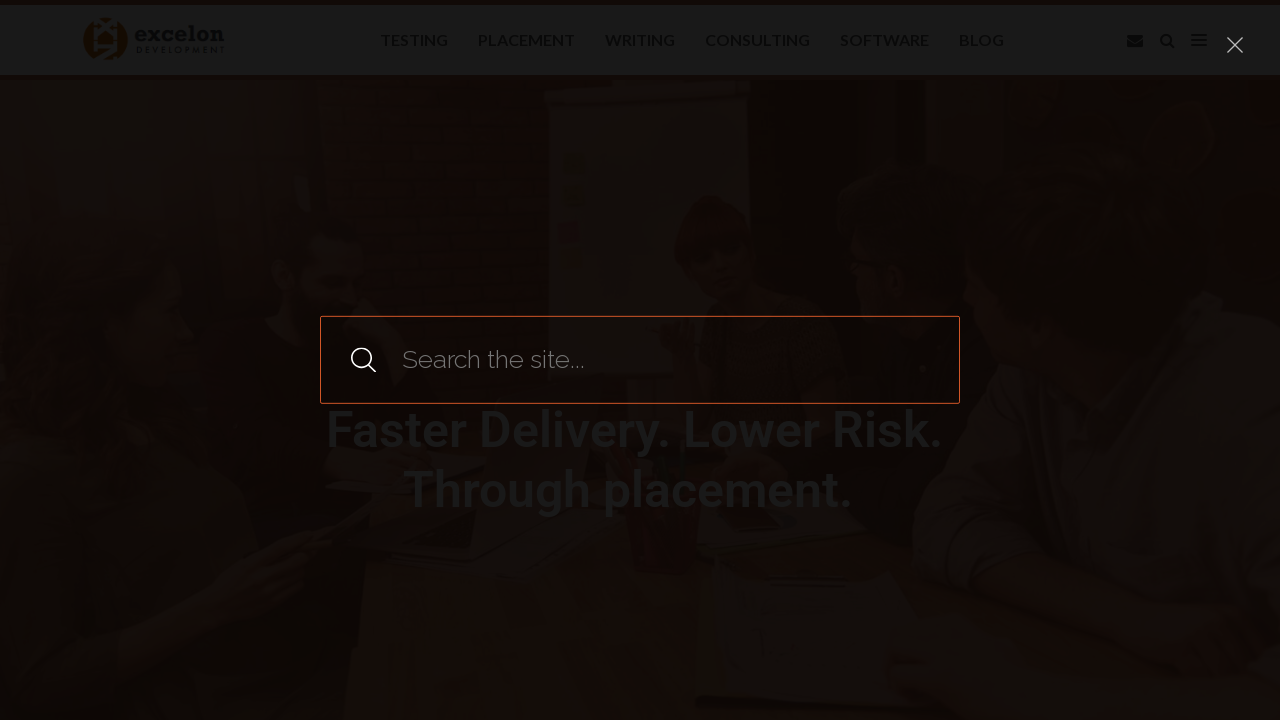